Tests clicking the "About" navigation link on the Satisfice website homepage

Starting URL: https://www.satisfice.com/

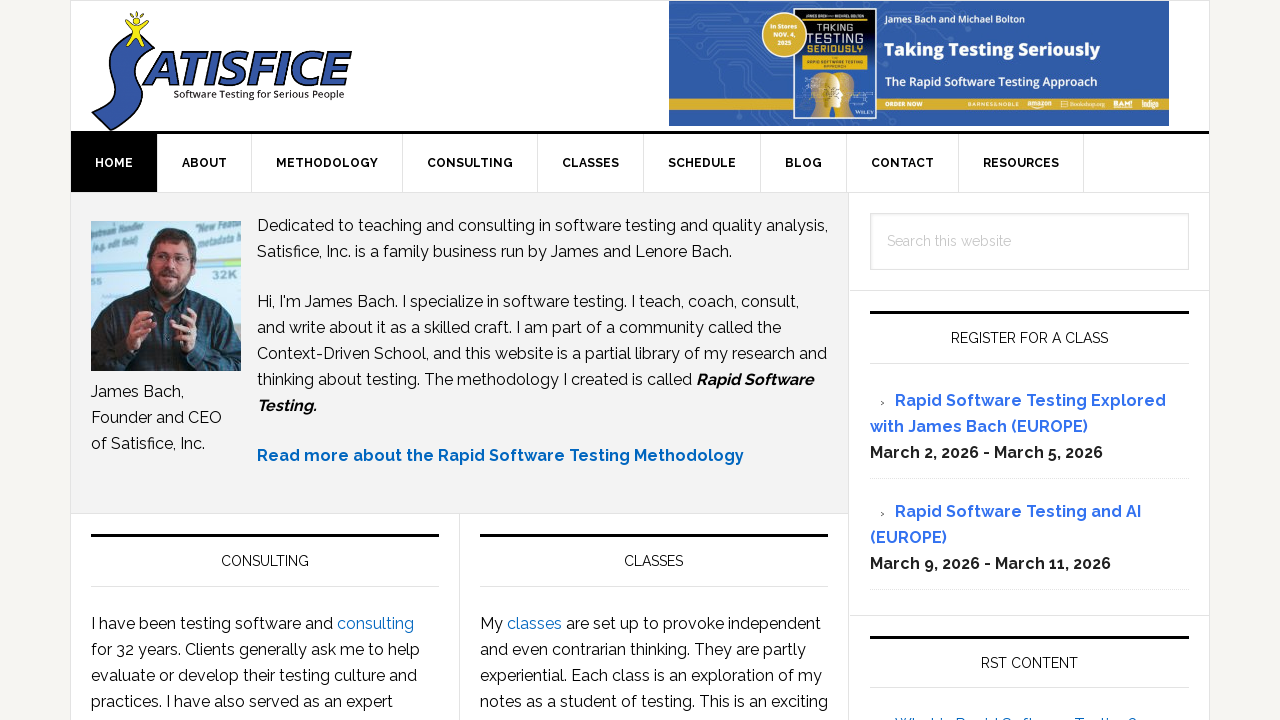

Clicked the About navigation link on Satisfice homepage at (204, 163) on xpath=//span[normalize-space()='About']
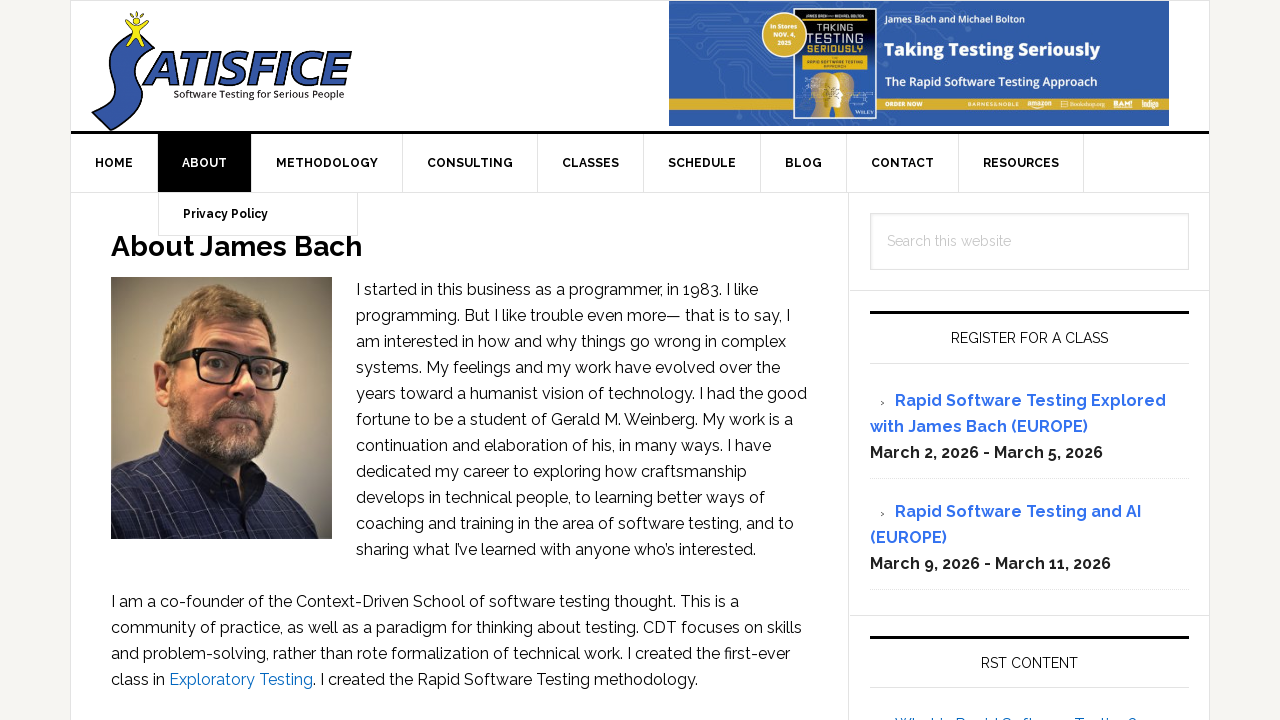

Waited for page navigation to complete (networkidle)
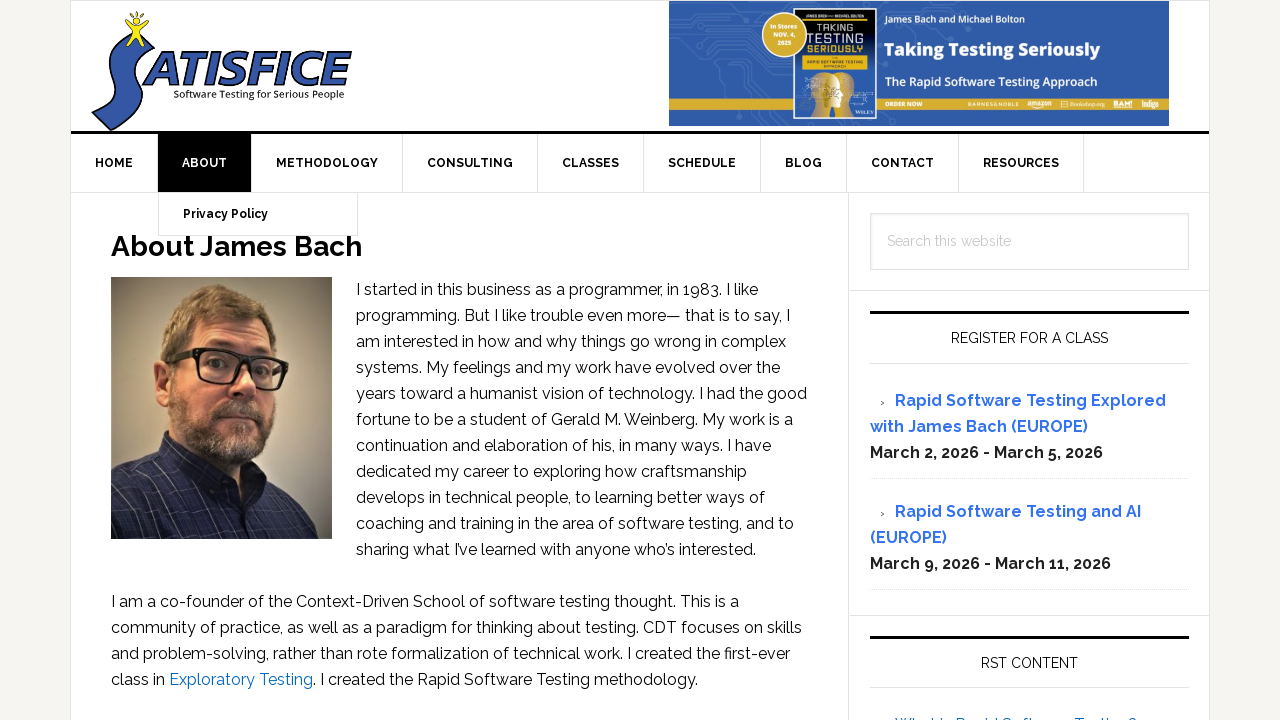

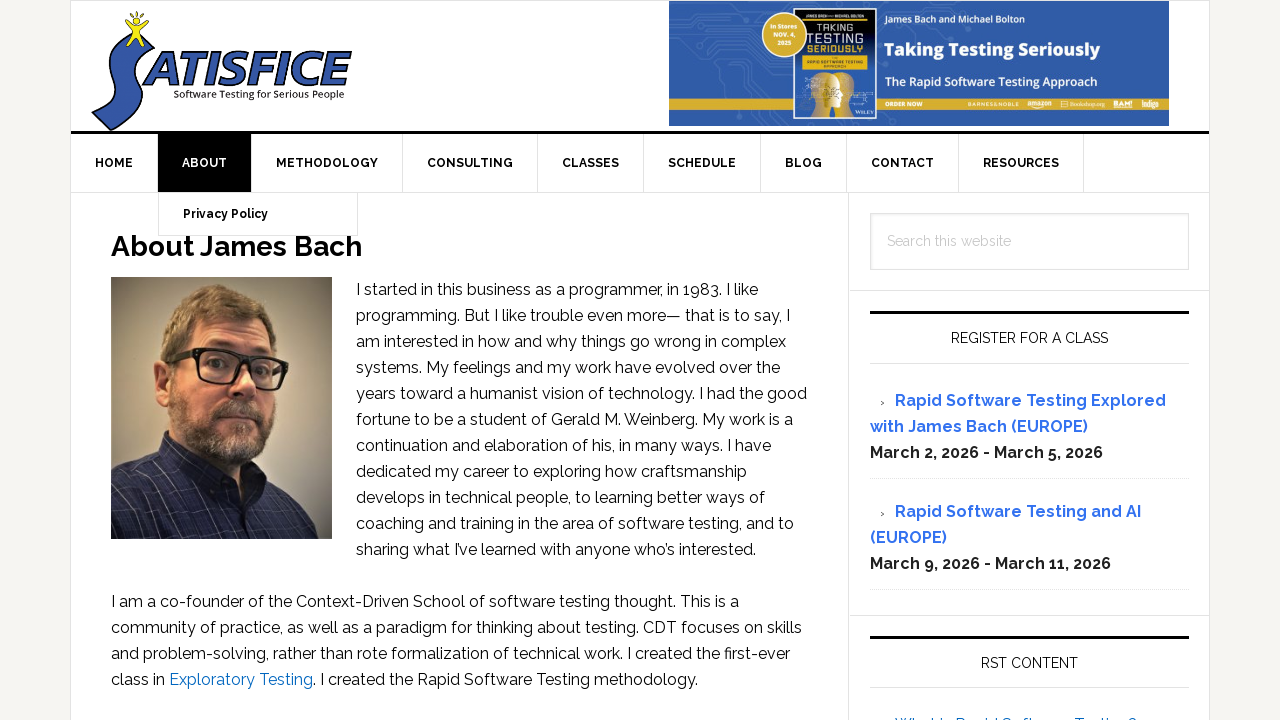